Navigates to the Selenium Java API documentation page and maximizes the browser window. The commented-out code suggests this was intended to test frame switching functionality.

Starting URL: https://www.selenium.dev/selenium/docs/api/java/overview-summary.html

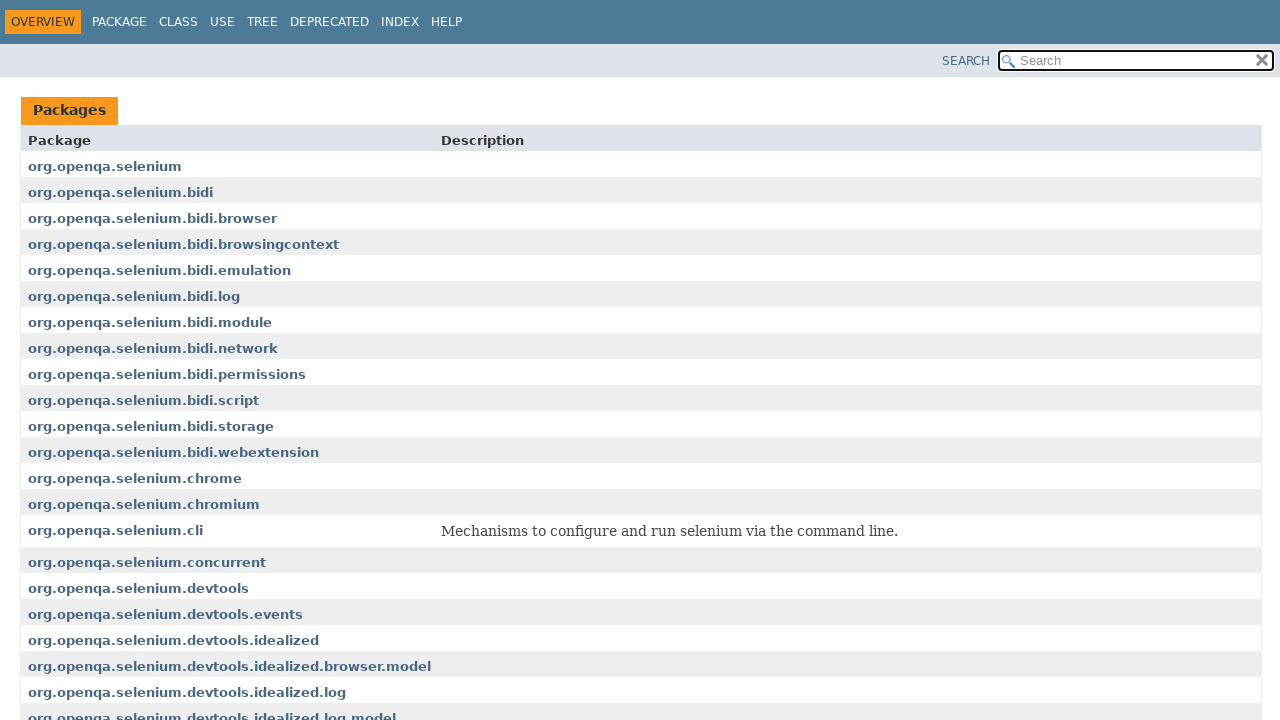

Set viewport size to 1920x1080 to maximize browser window
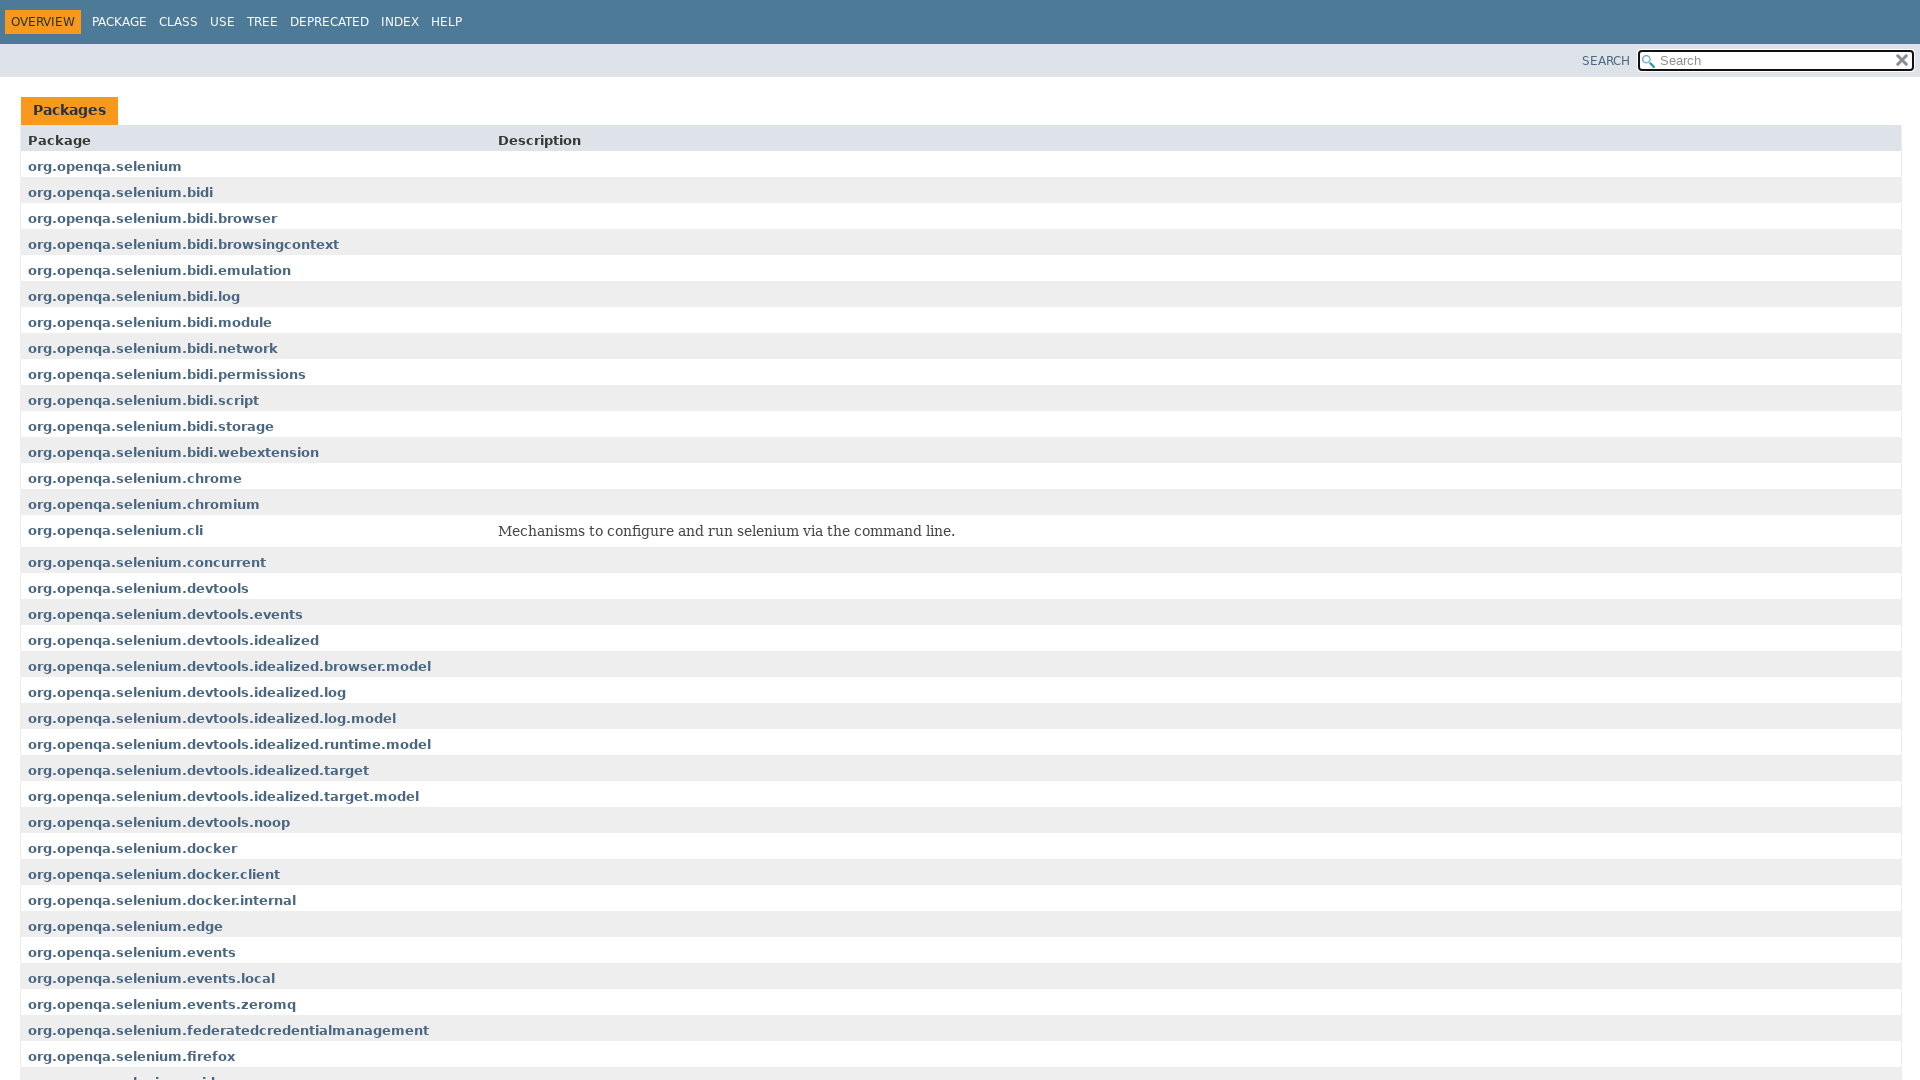

Waited for page to fully load (domcontentloaded)
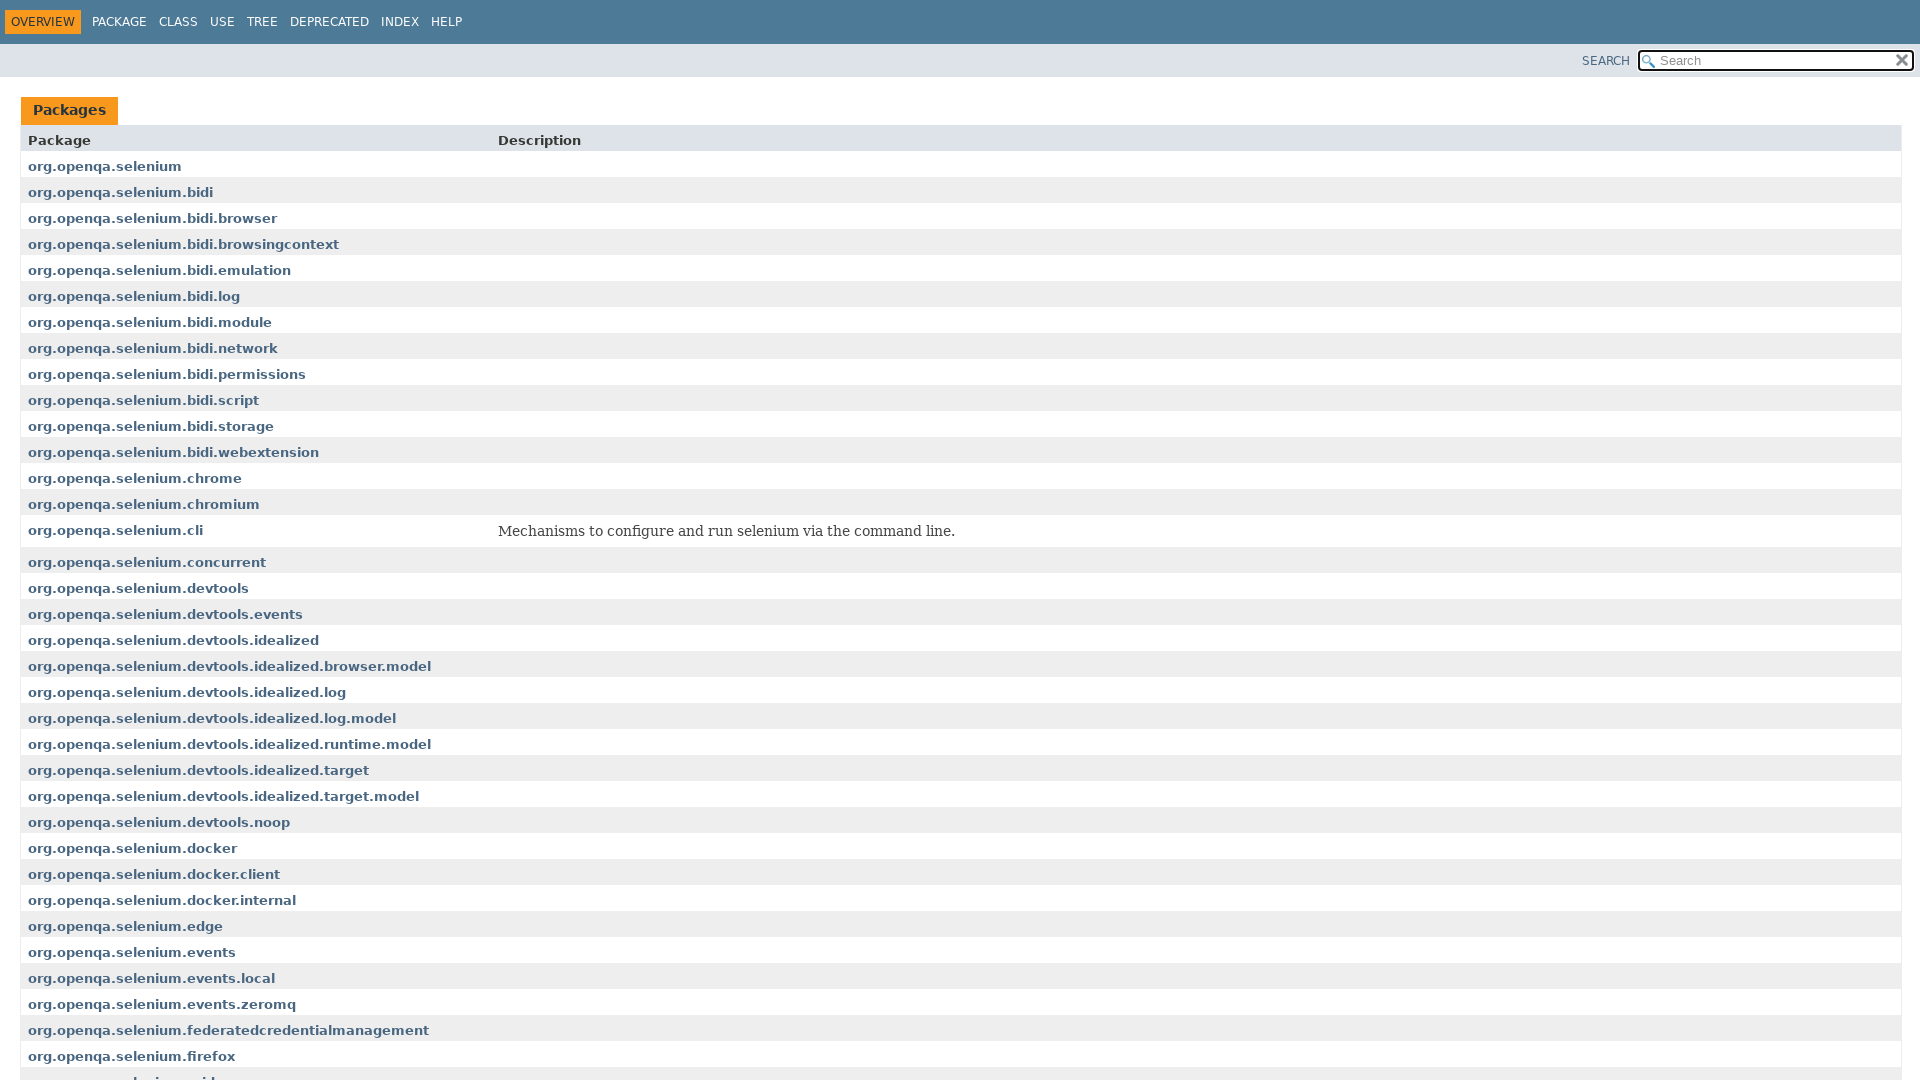

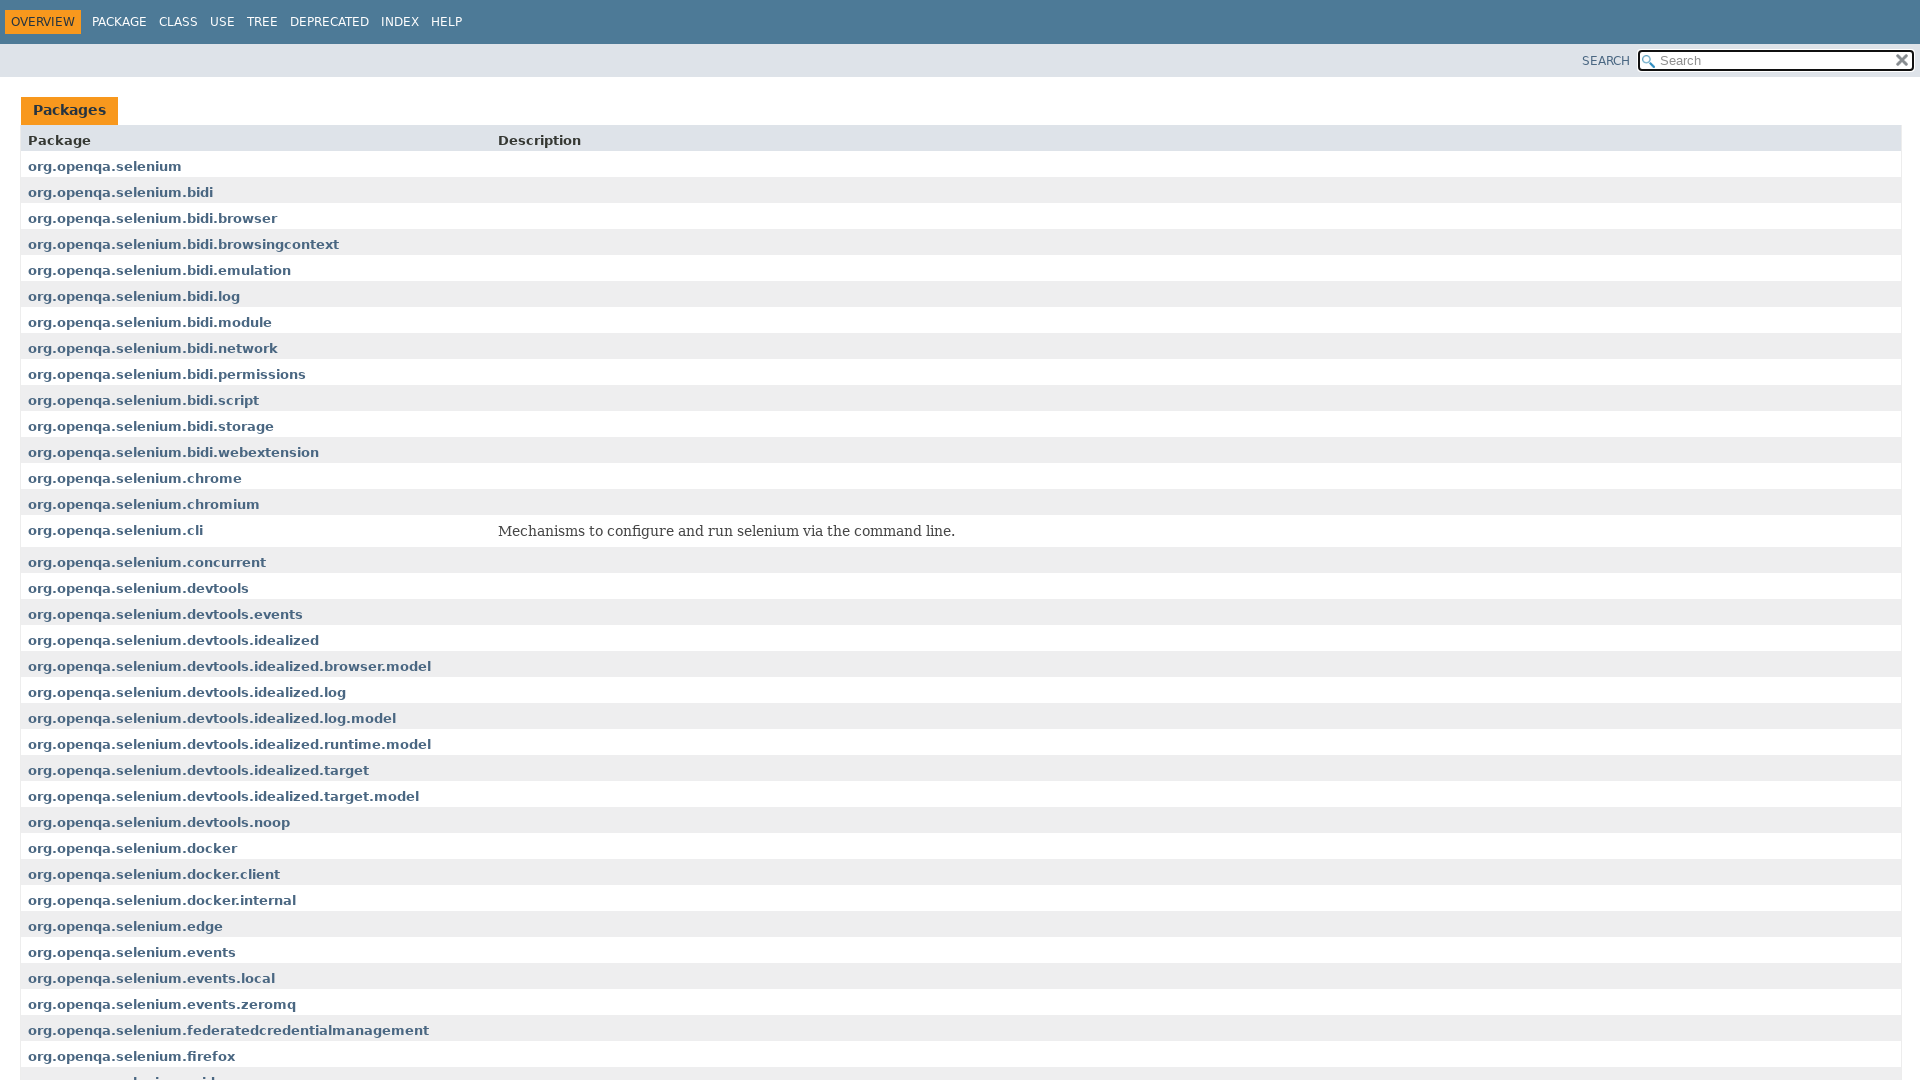